Scrolls to the bottom of the page and verifies the footer menu elements are present

Starting URL: https://webdriver.io

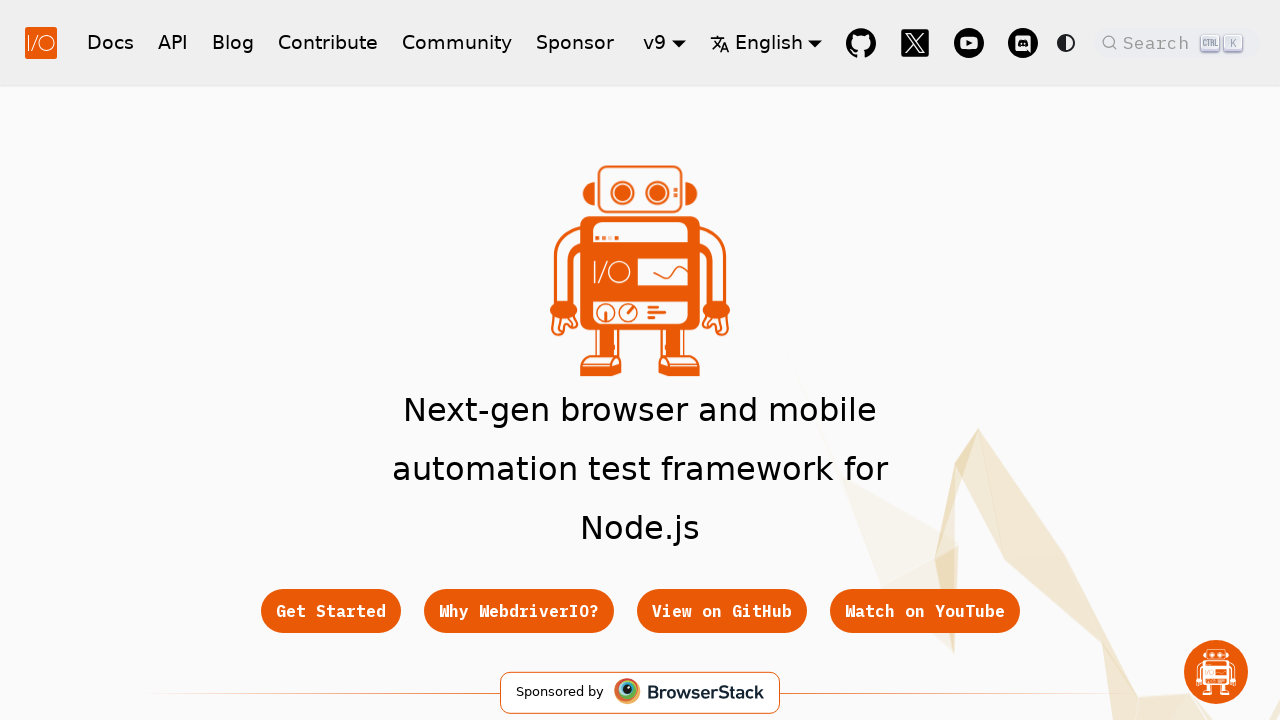

Scrolled to the bottom of the page
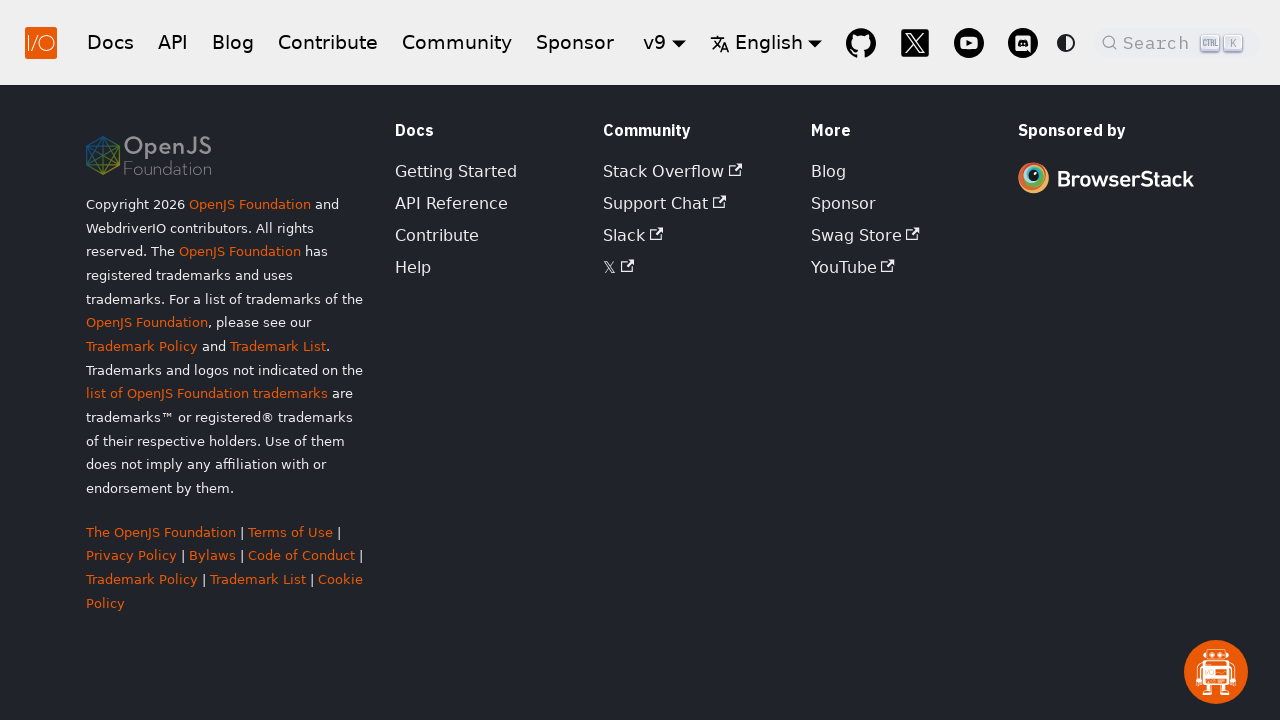

Footer element became visible
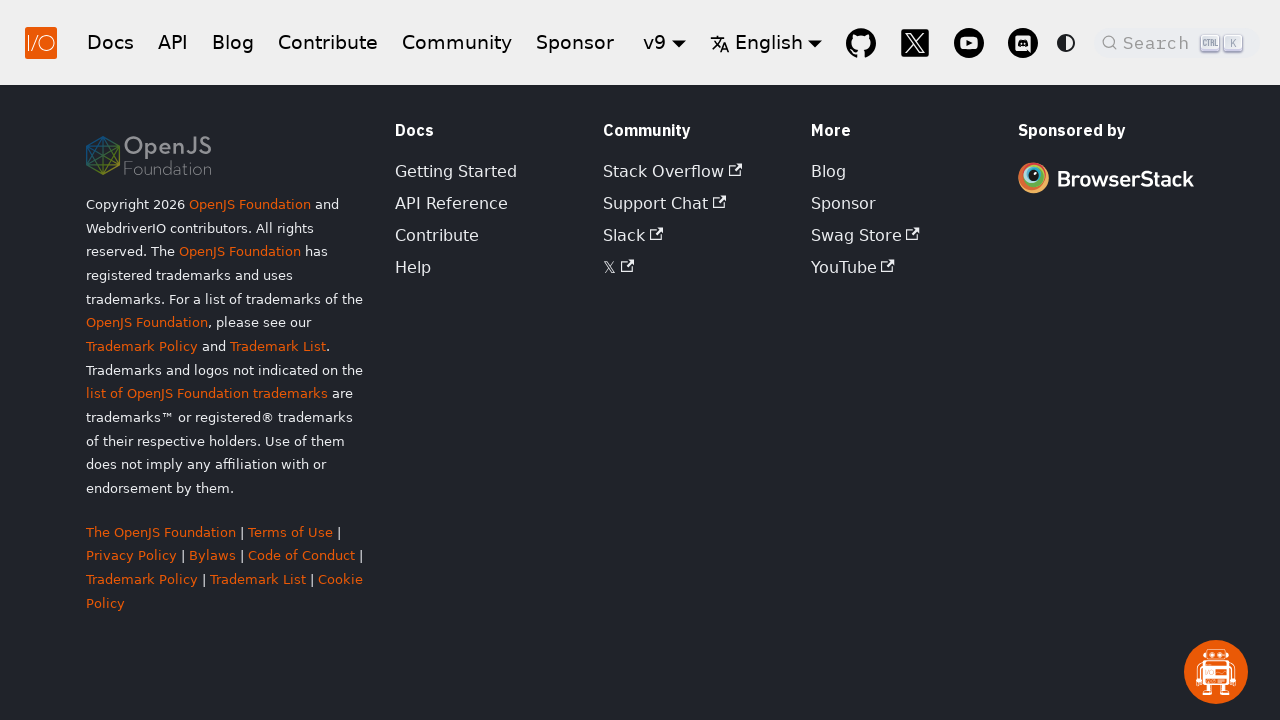

Found 28 footer menu elements
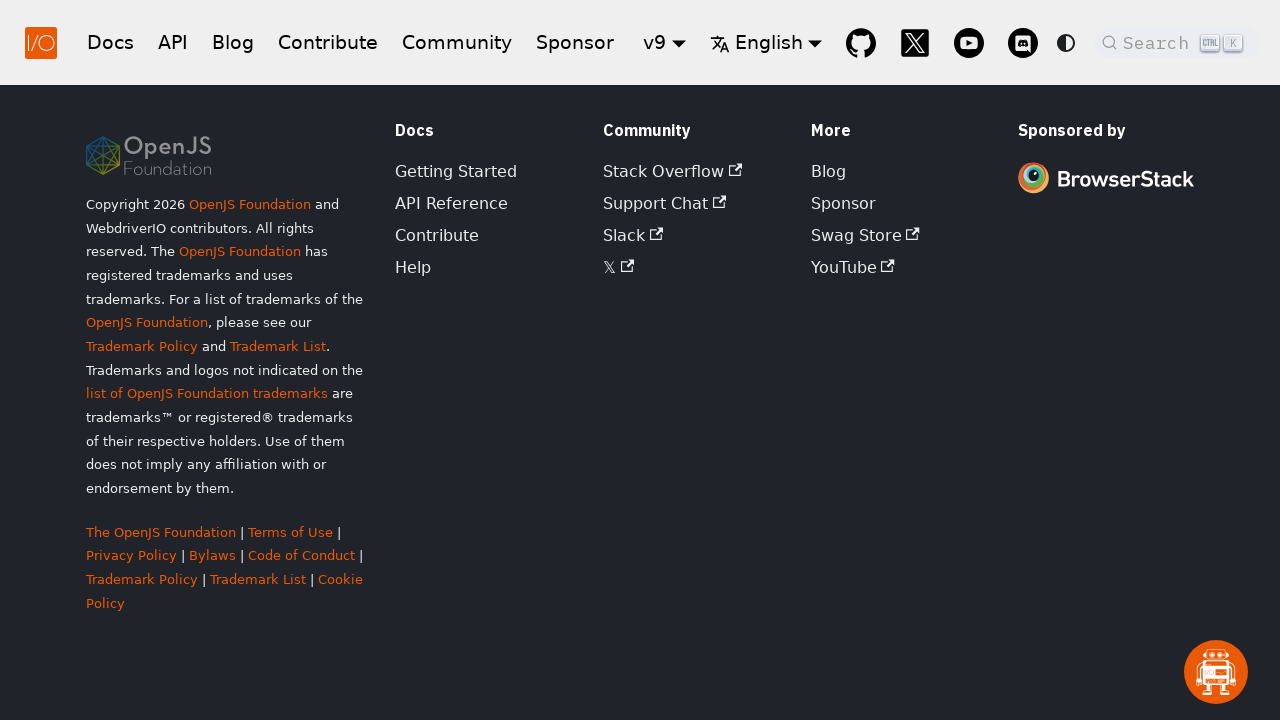

Verified footer menu elements are present
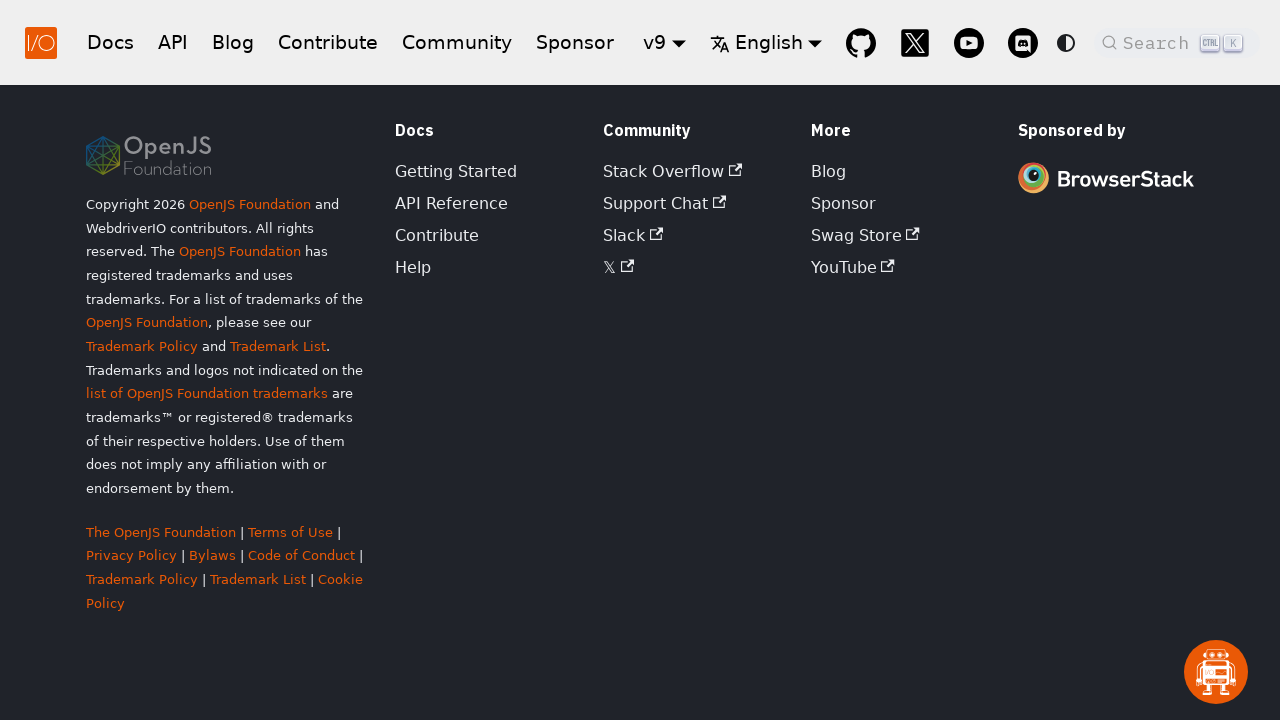

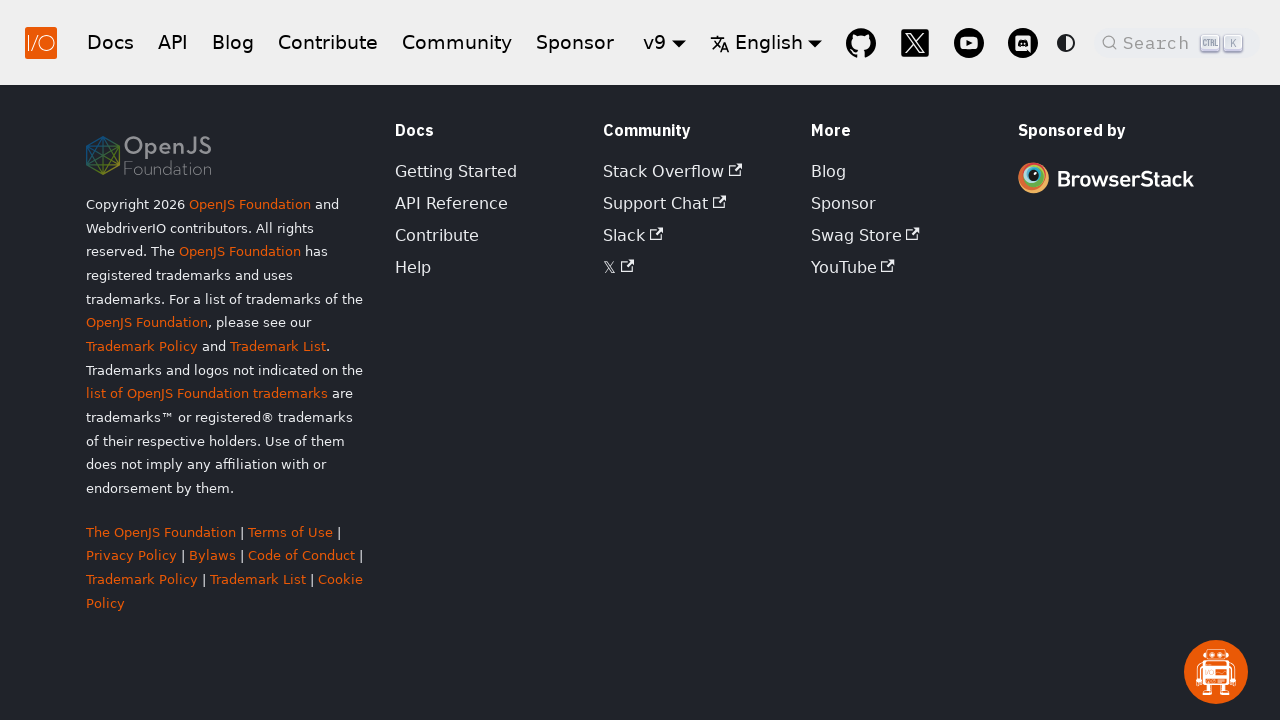